Tests right-click context menu functionality by performing a context click on an element and selecting the "Copy" option from the menu

Starting URL: http://swisnl.github.io/jQuery-contextMenu/demo.html

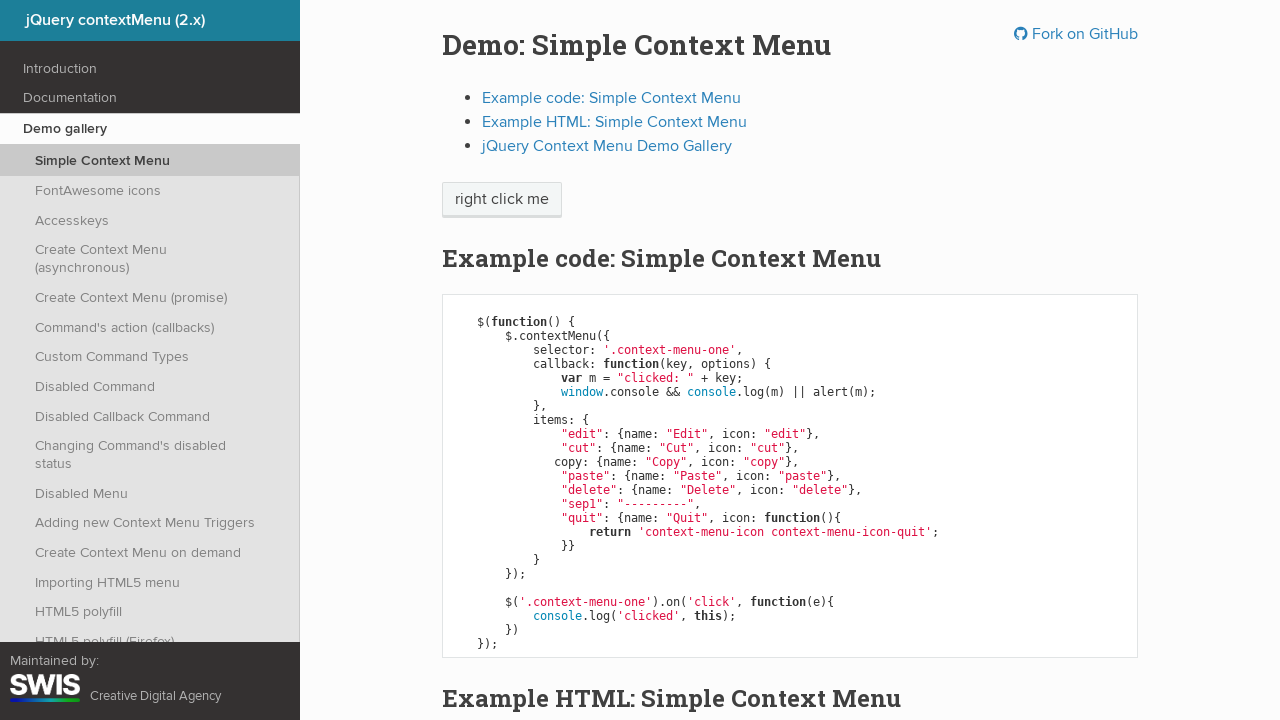

Right-clicked on context menu trigger element at (502, 200) on span.context-menu-one
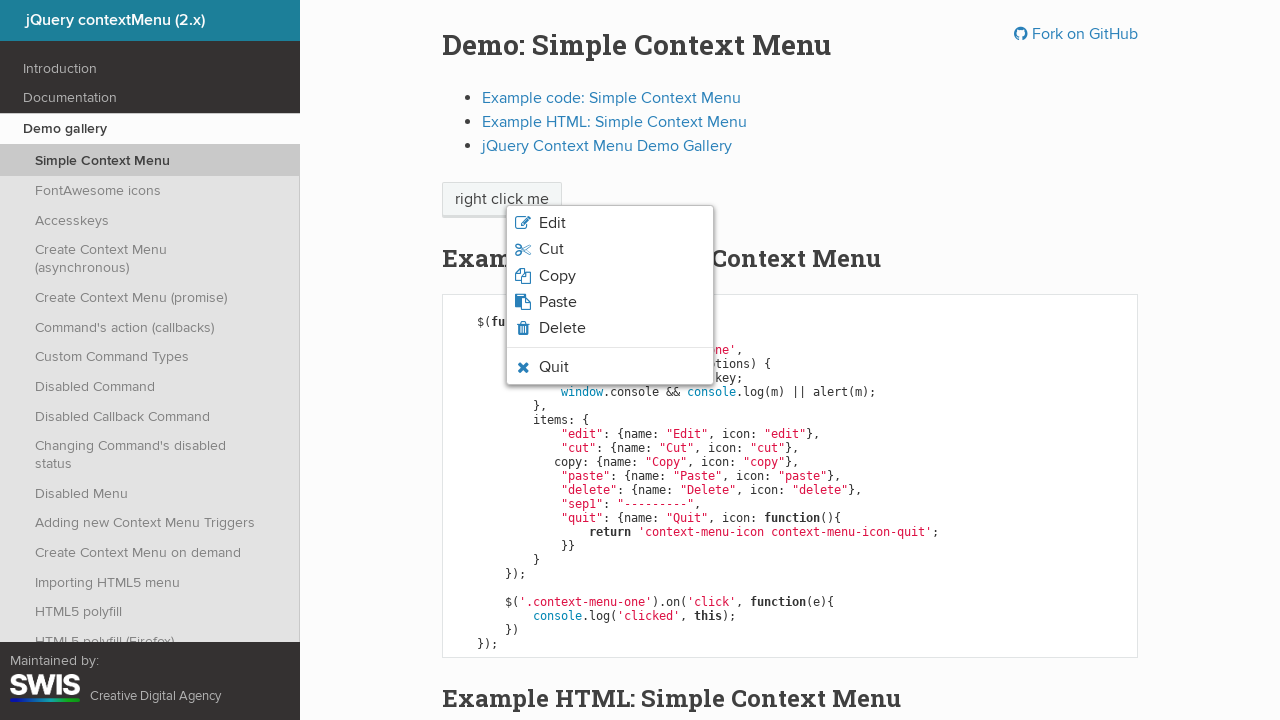

Context menu appeared
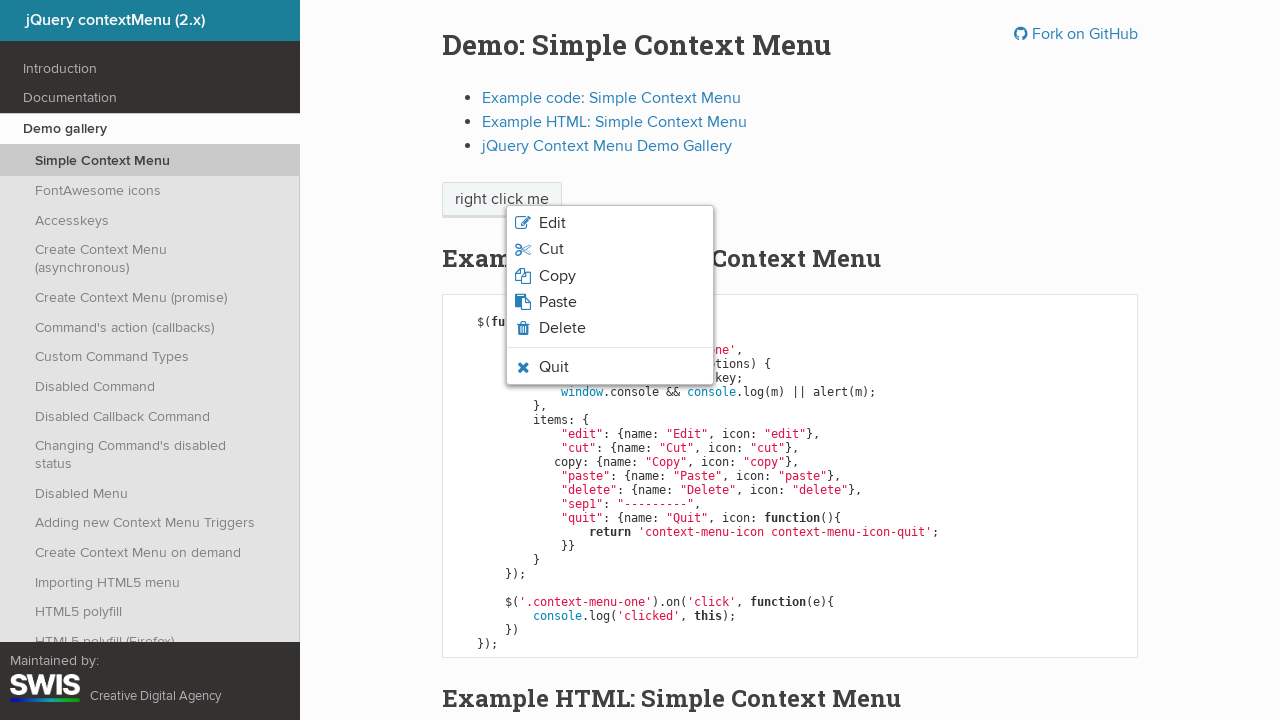

Clicked 'Copy' option from context menu
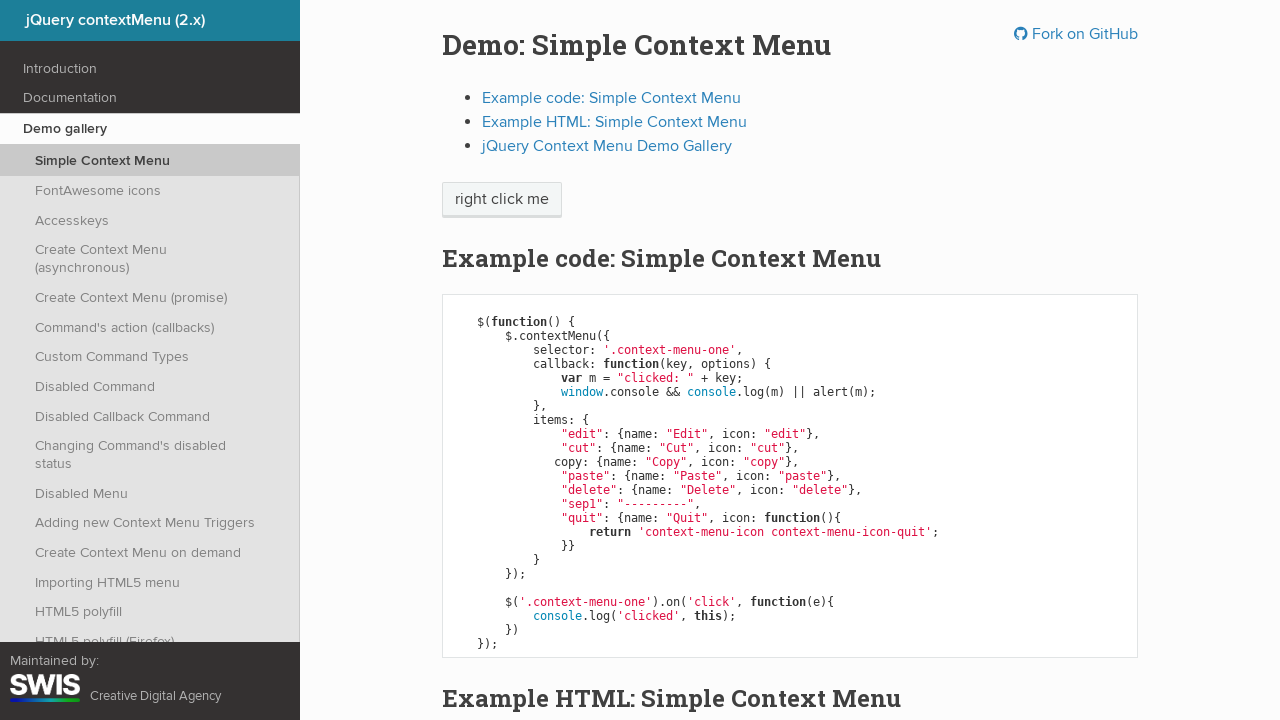

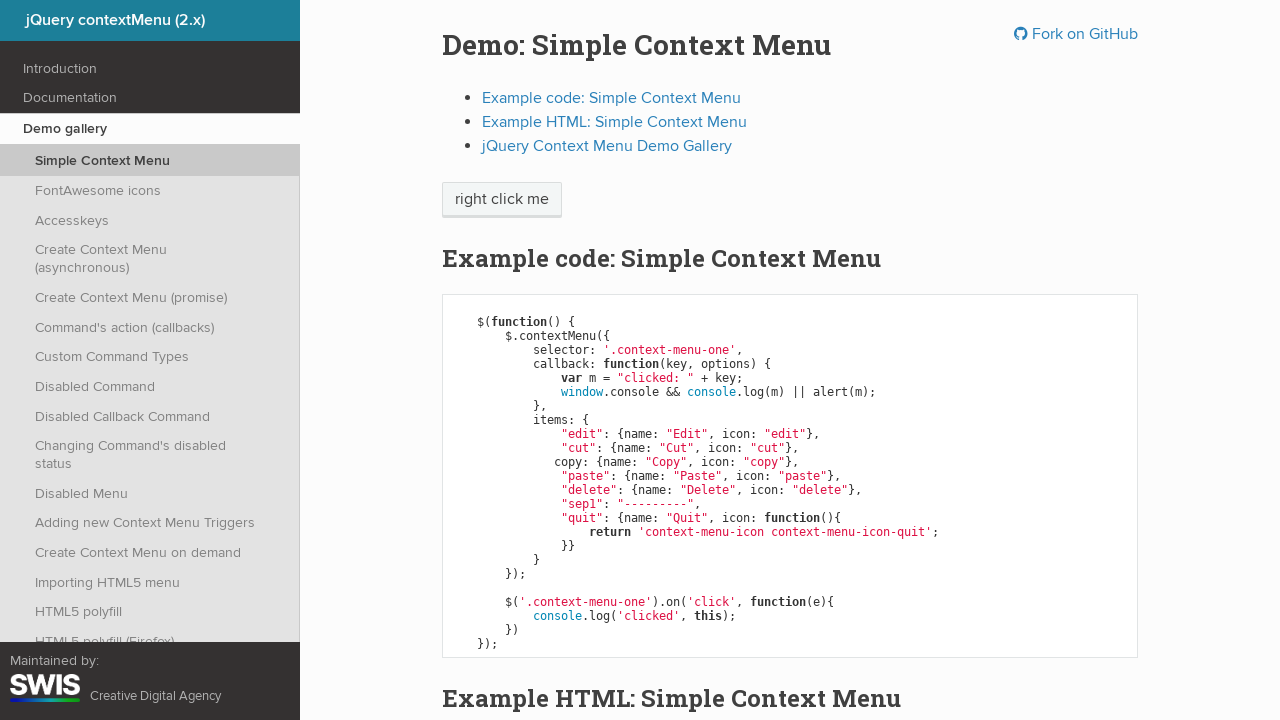